Tests browser navigation methods by navigating to Selenium's website, going back, forward, and refreshing the page to verify navigation functionality works correctly.

Starting URL: https://www.selenium.dev

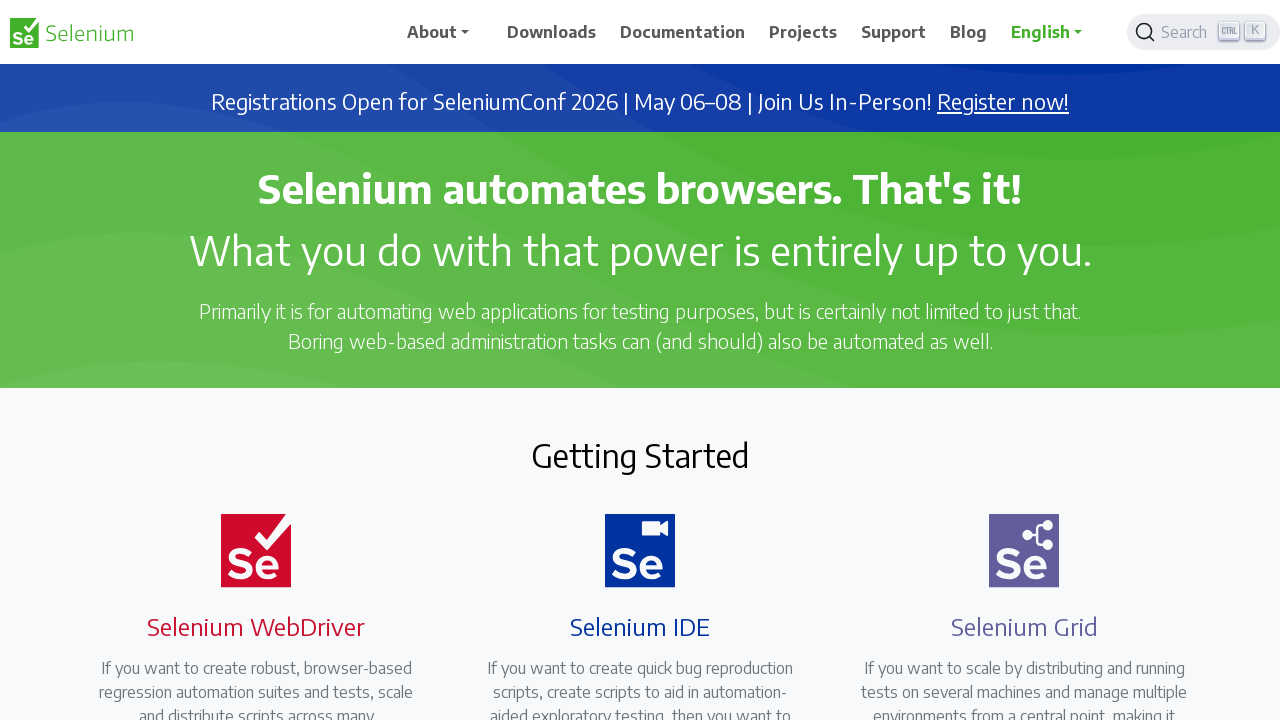

Navigated back from Selenium website
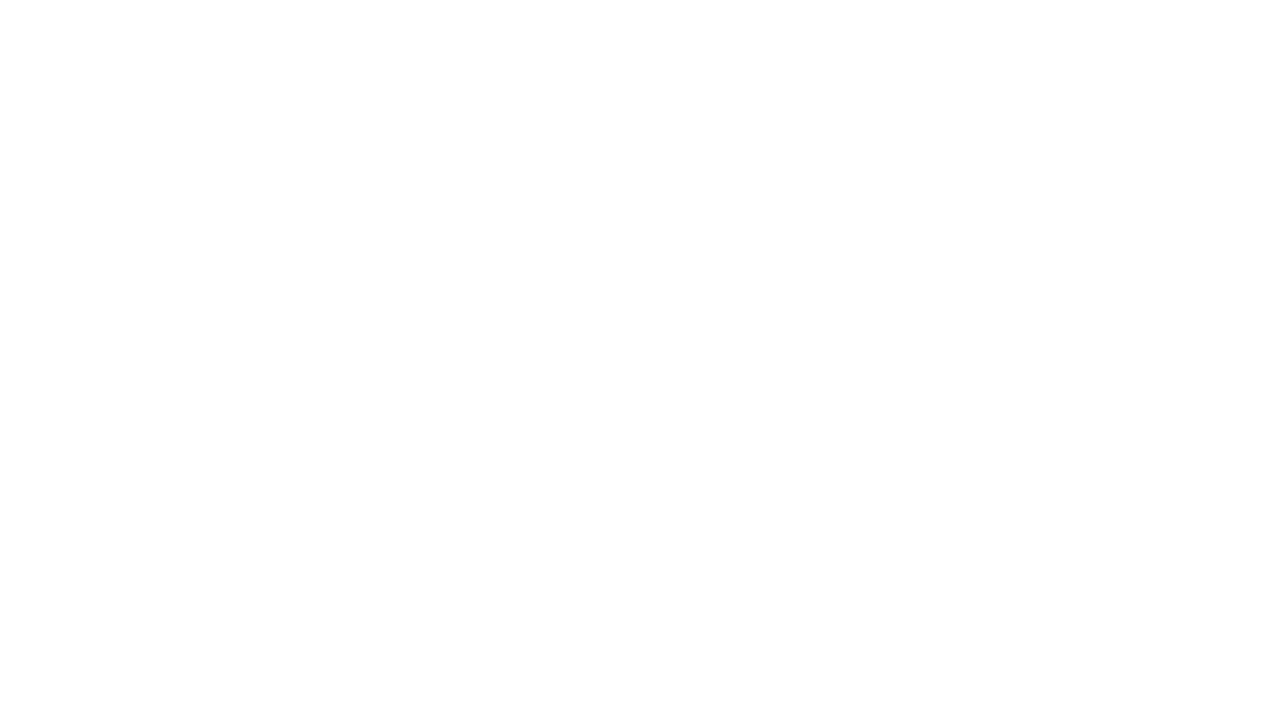

Waited 2 seconds for back navigation to complete
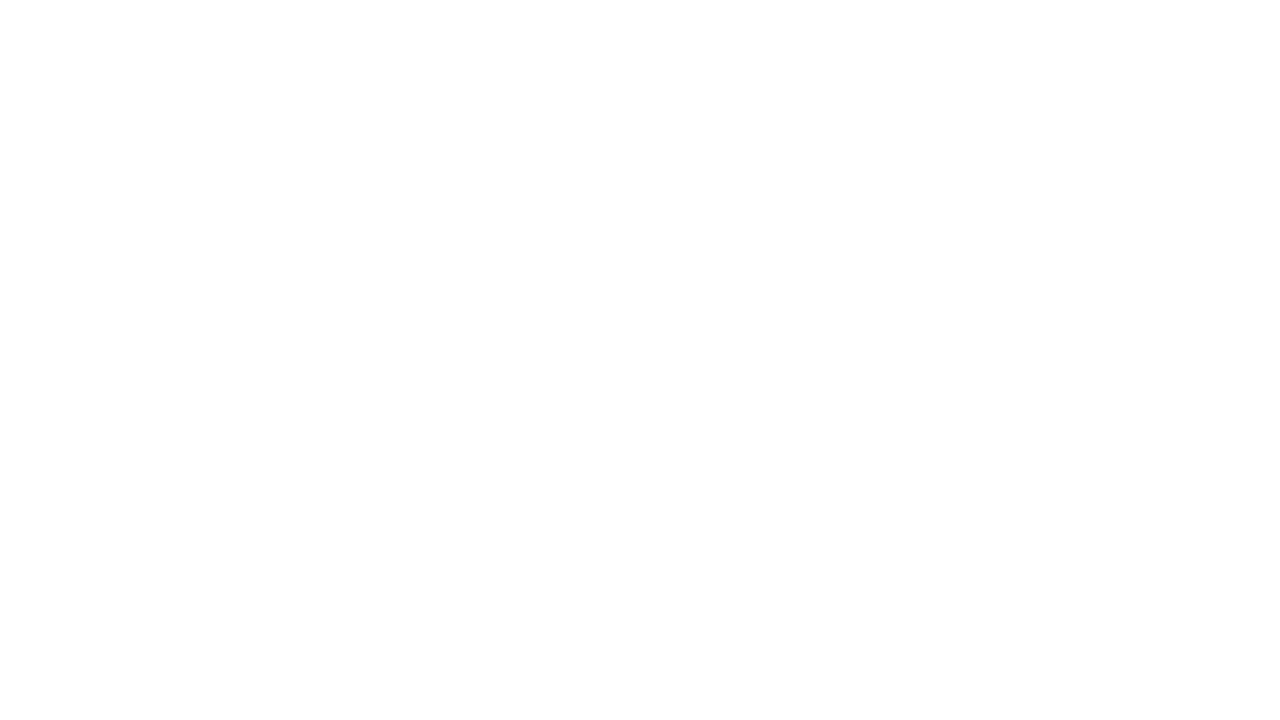

Navigated forward back to Selenium website
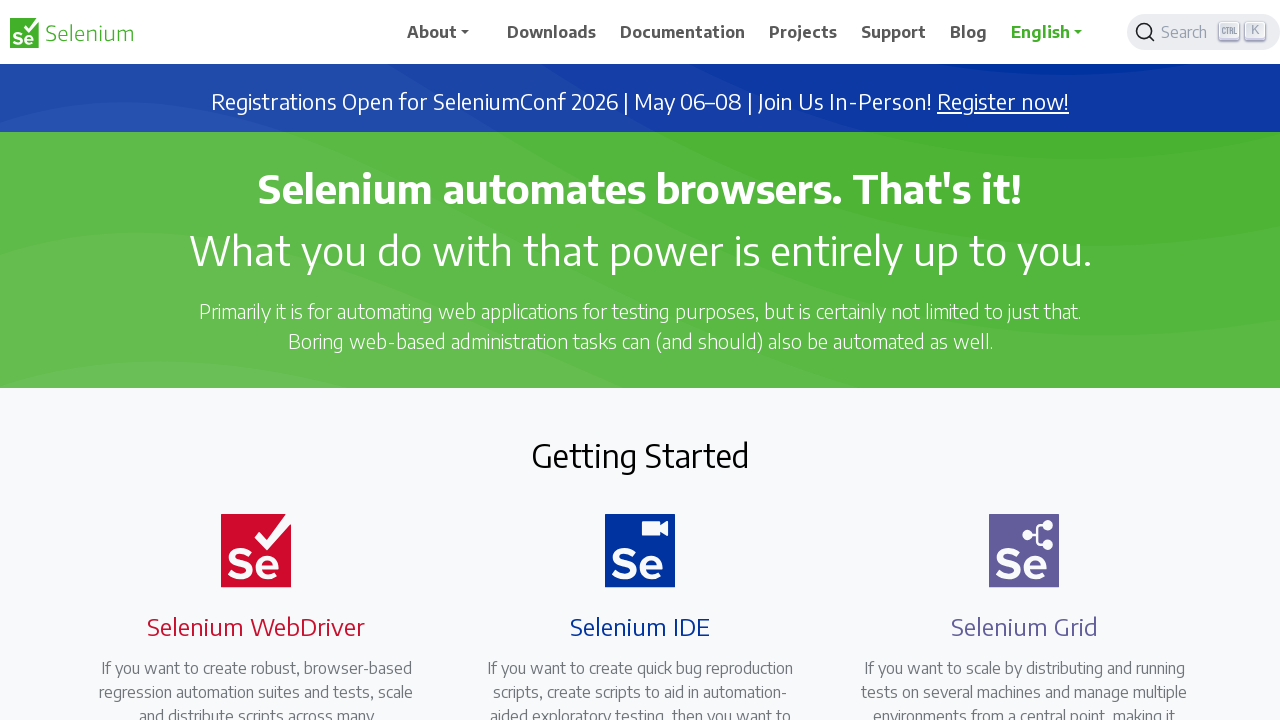

Waited 2 seconds for forward navigation to complete
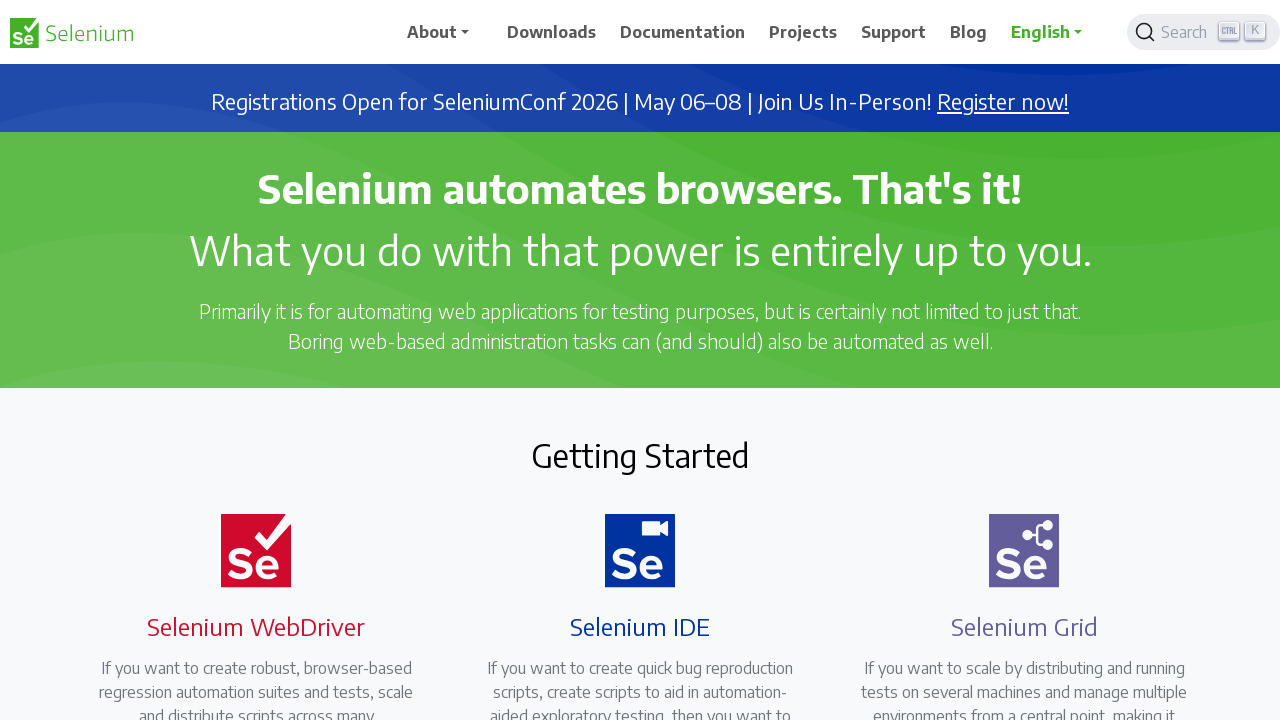

Reloaded the current page
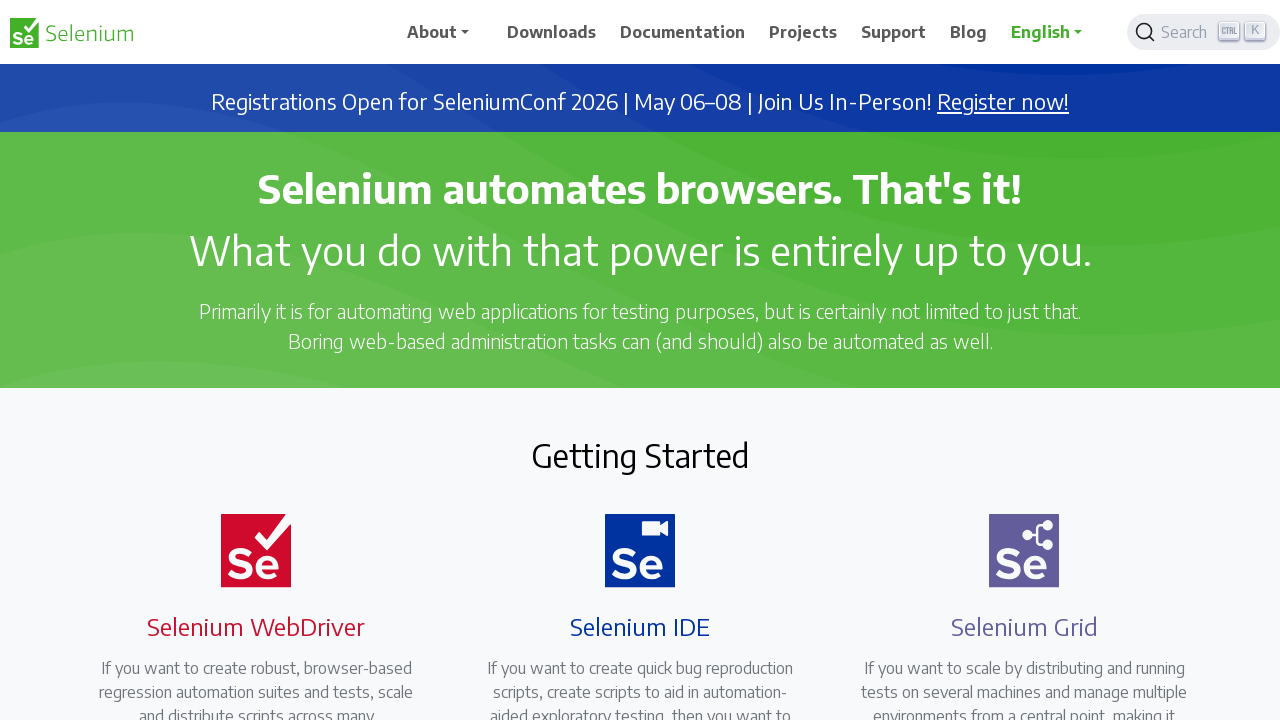

Waited for page to reach domcontentloaded state after refresh
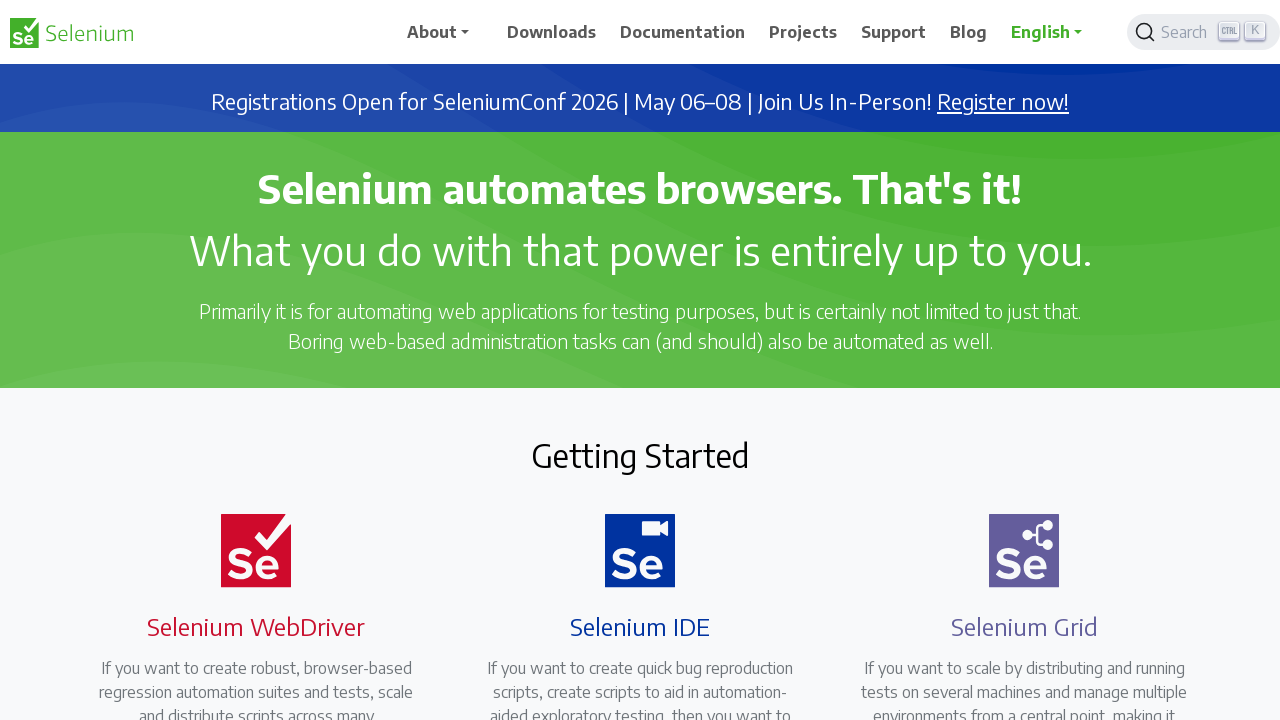

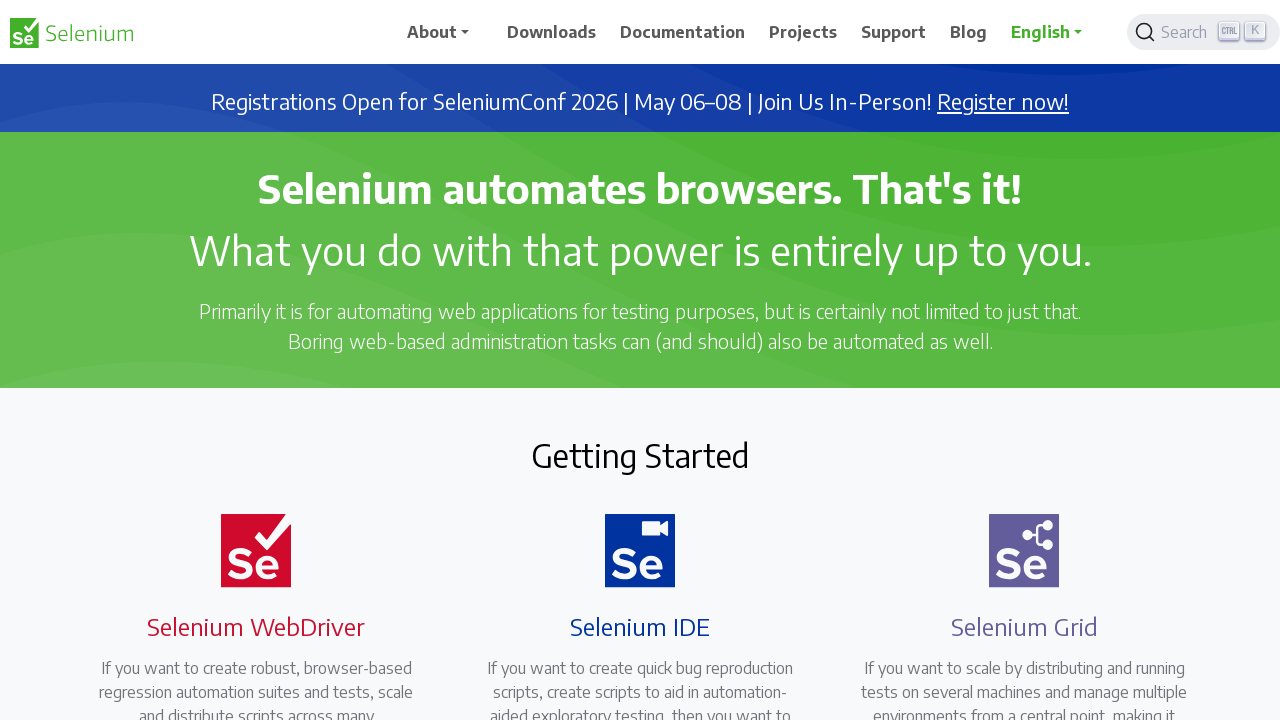